Tests auto-suggest/autocomplete functionality by typing a search term, selecting from dropdown suggestions, then clearing and selecting a different suggestion

Starting URL: https://www.letskodeit.com/practice

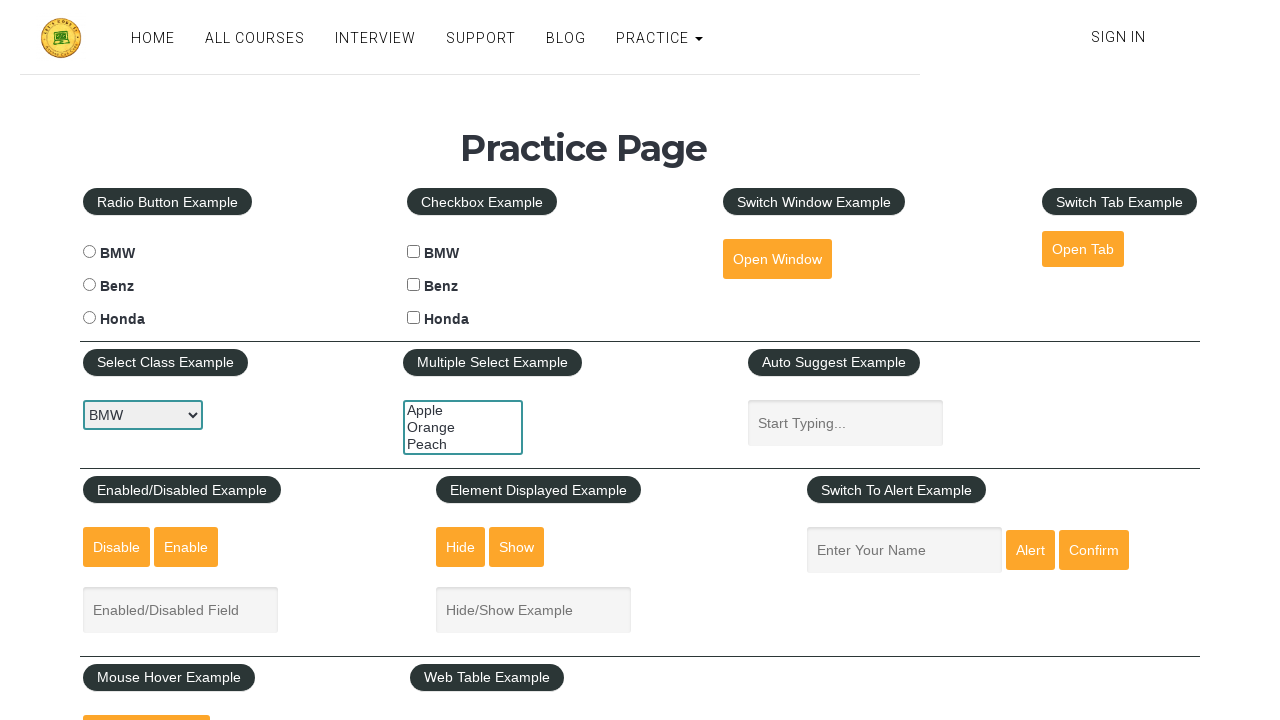

Typed 'Automation' in the autosuggest field on #autosuggest
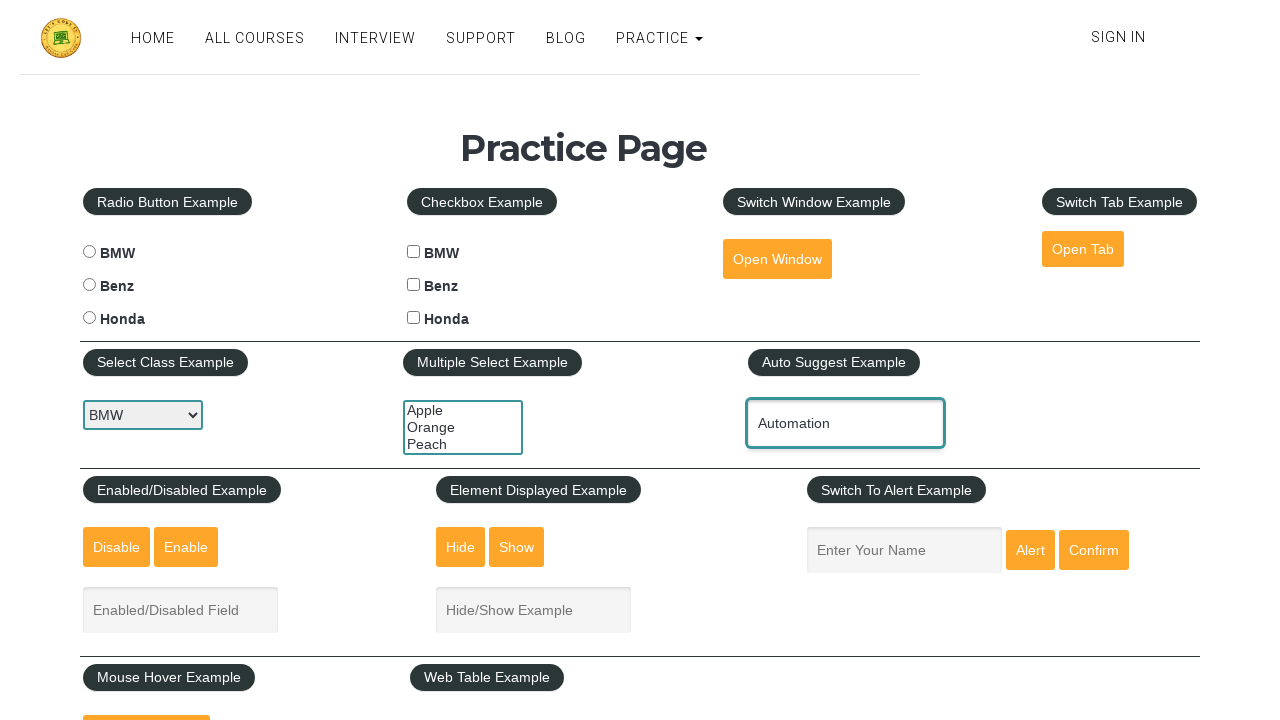

Waited for dropdown suggestions to appear
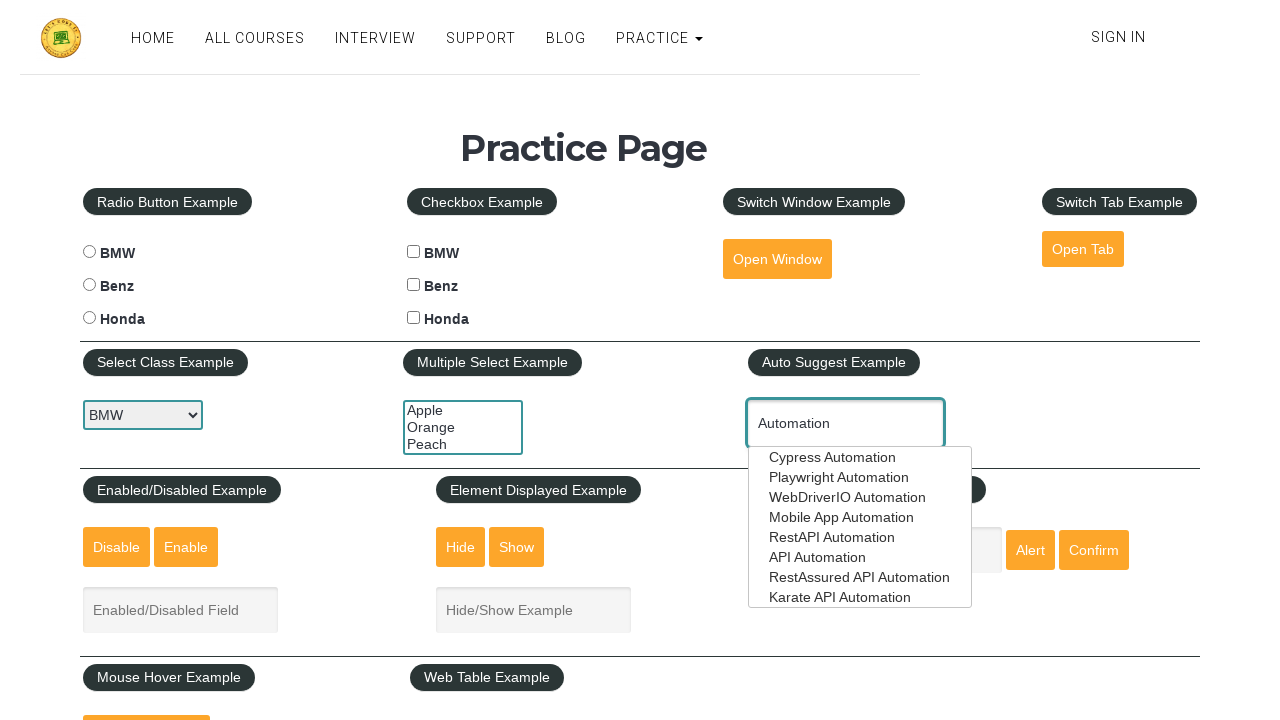

Selected 'Cypress Automation' from the dropdown suggestions at (860, 527) on .ui-corner-all:has-text('Cypress Automation')
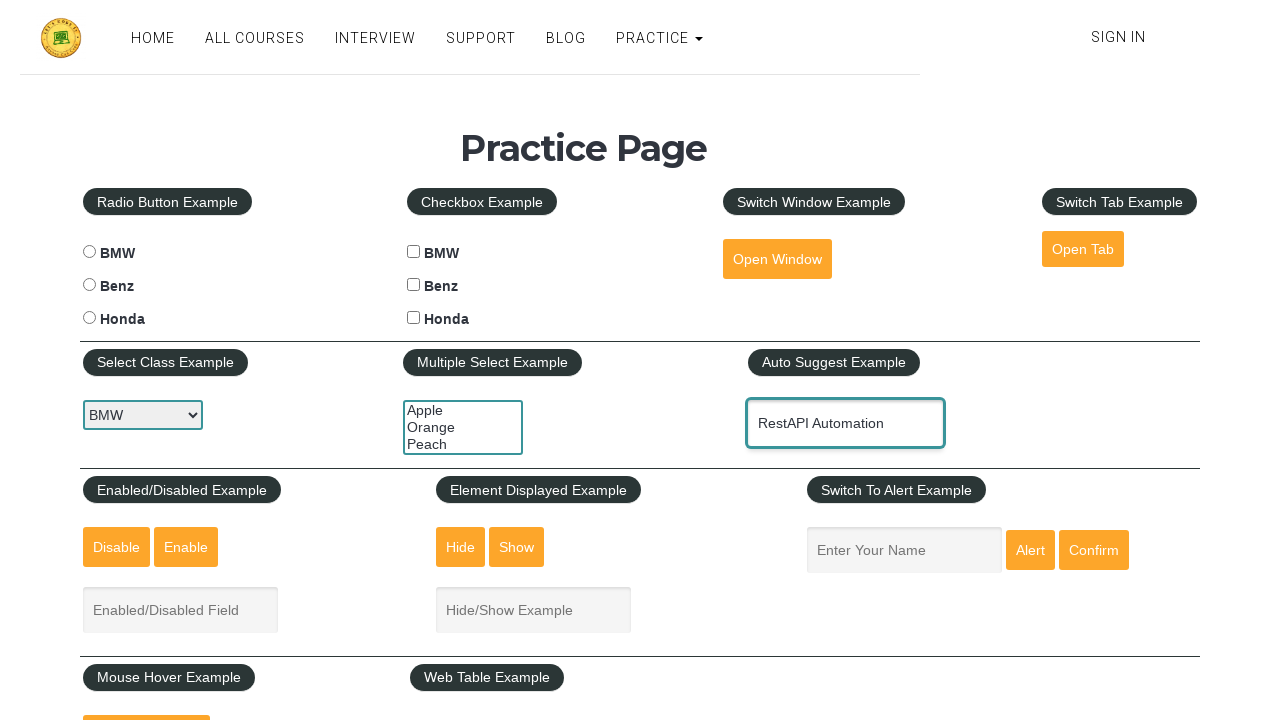

Cleared the autosuggest field on #autosuggest
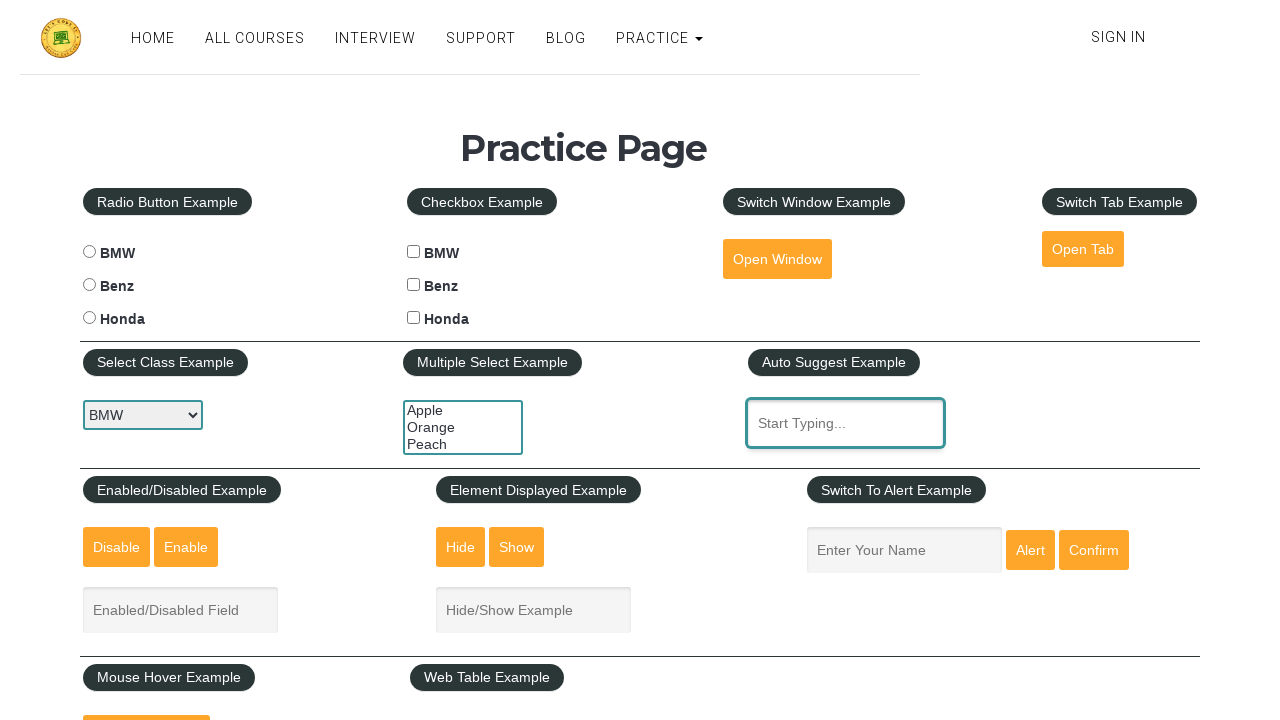

Typed 'Automation' in the autosuggest field again on #autosuggest
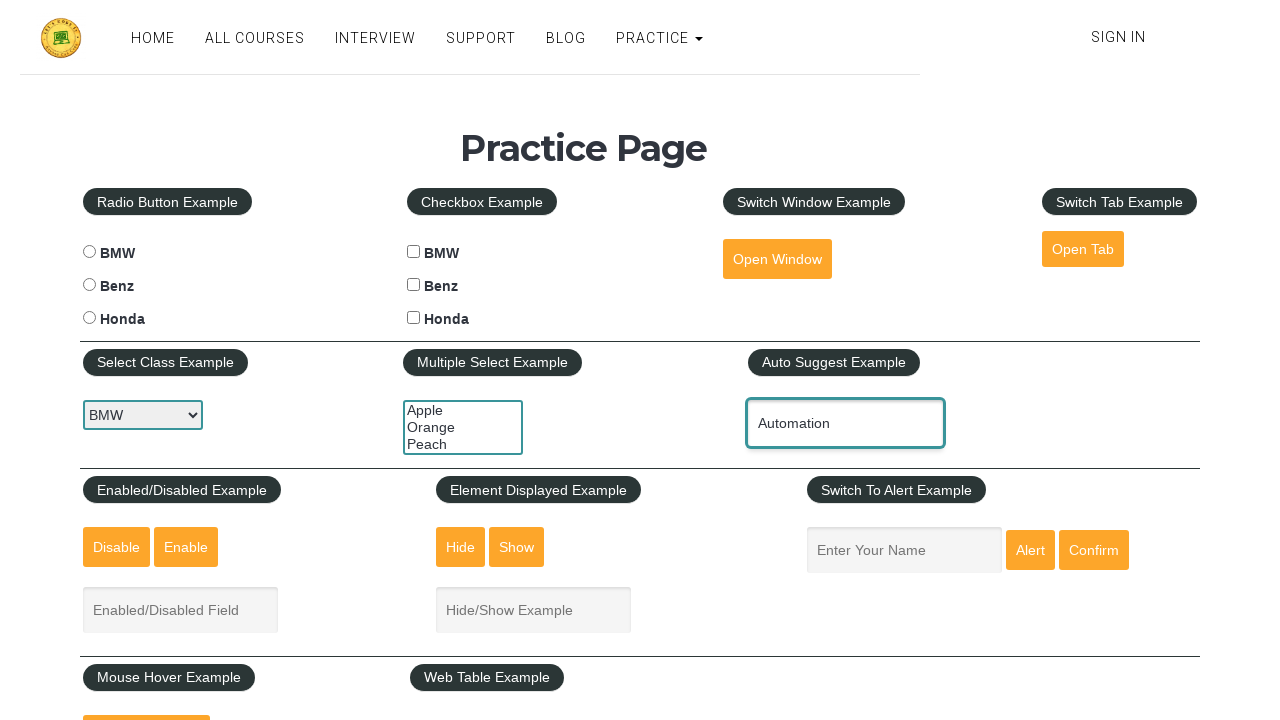

Waited for dropdown suggestions to appear again
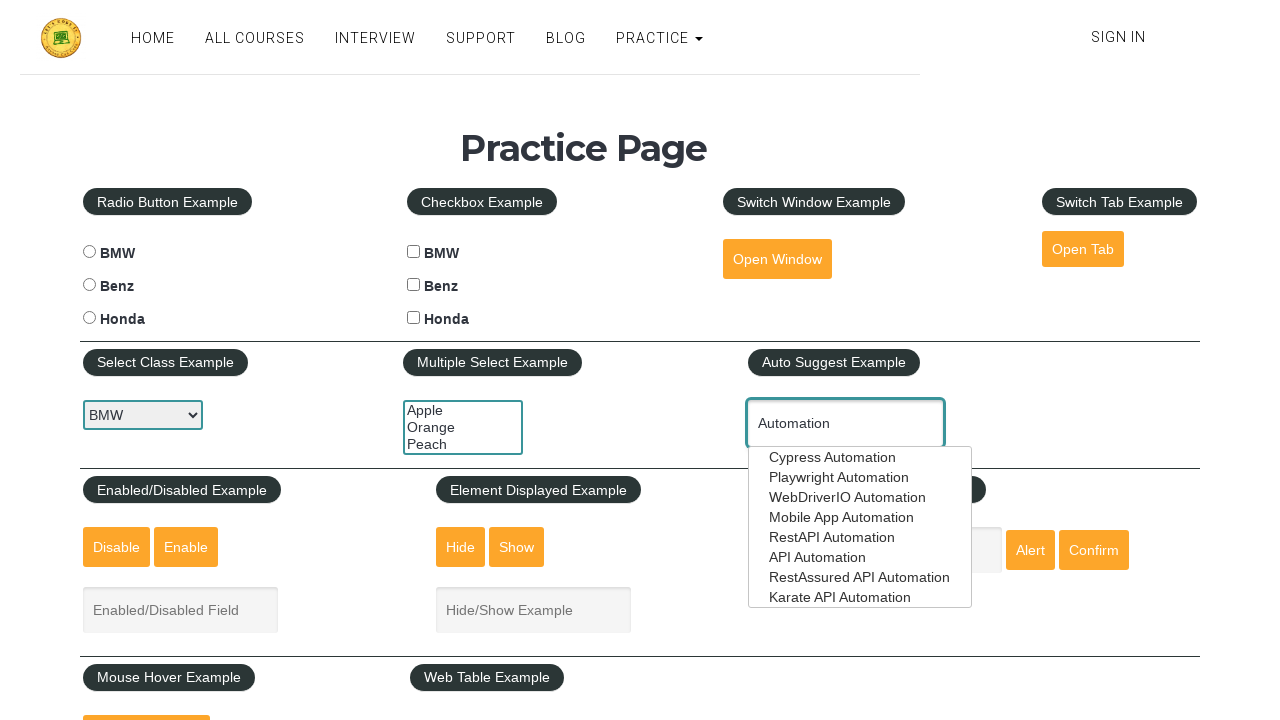

Selected 'Playwright Automation' from the dropdown suggestions at (860, 527) on .ui-corner-all:has-text('Playwright Automation')
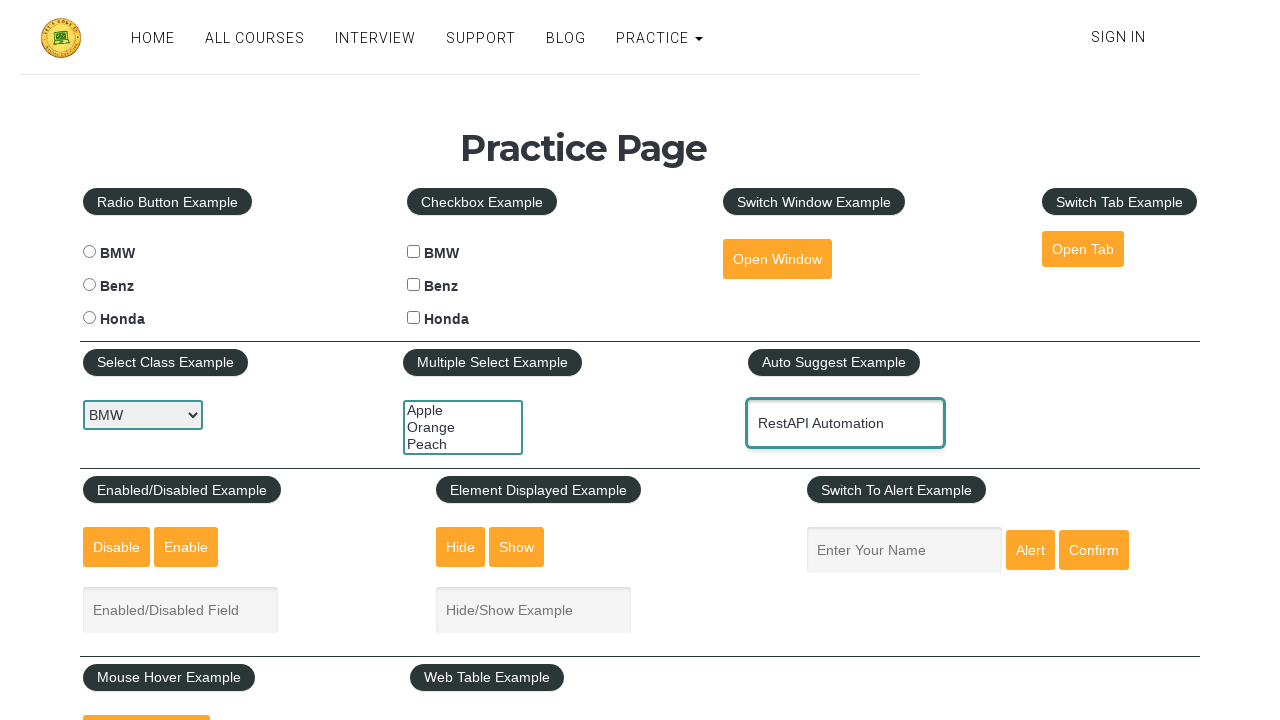

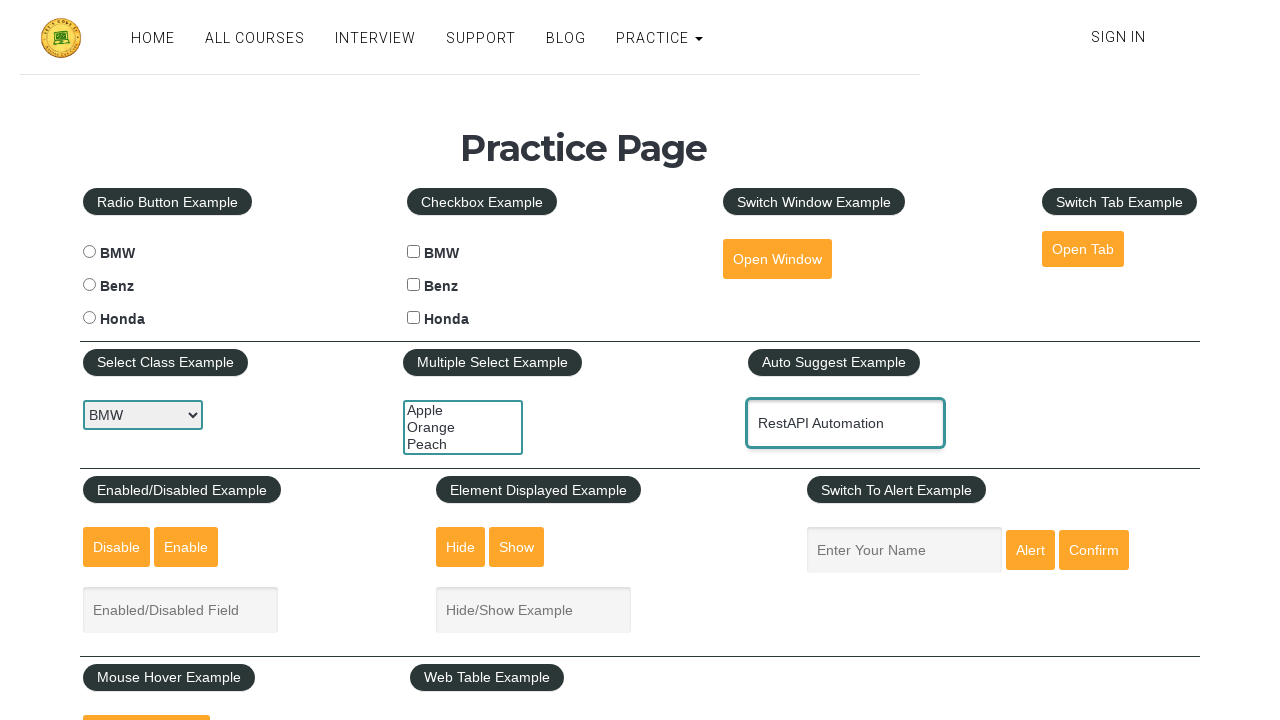